Tests opening a new tab/window by clicking a link and switching between tabs

Starting URL: https://the-internet.herokuapp.com/windows

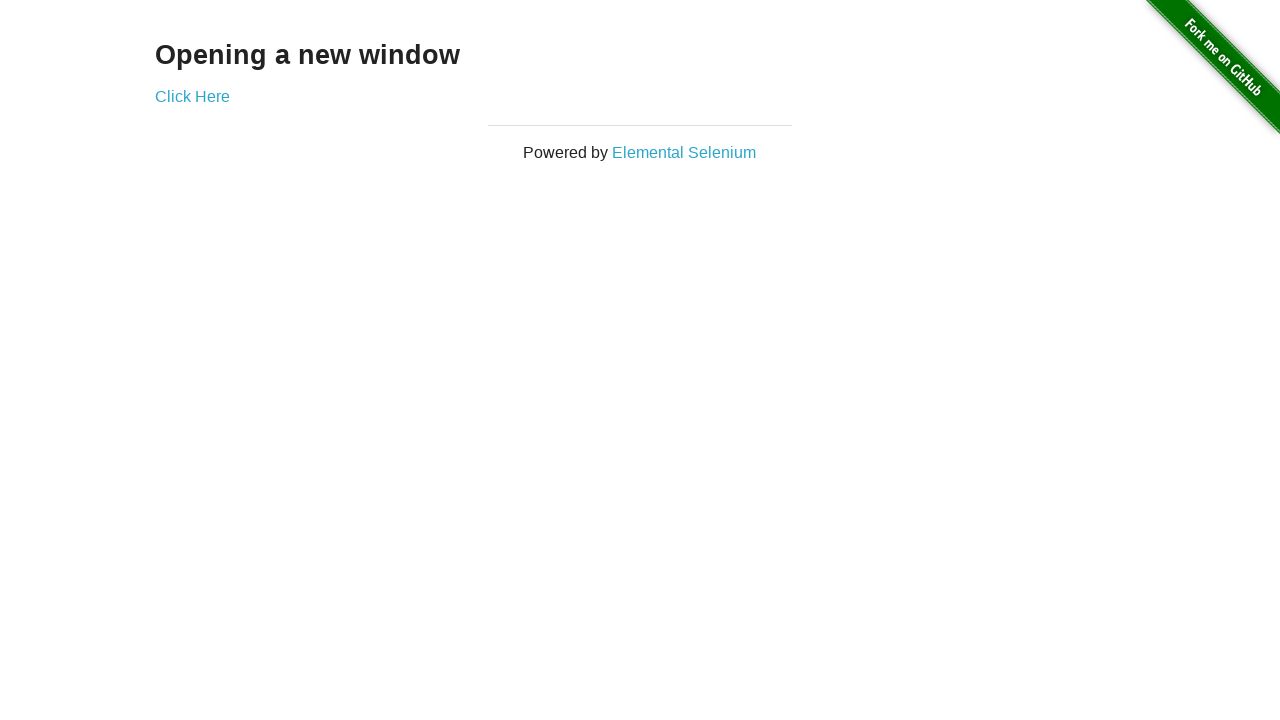

Set viewport size to 1920x1080
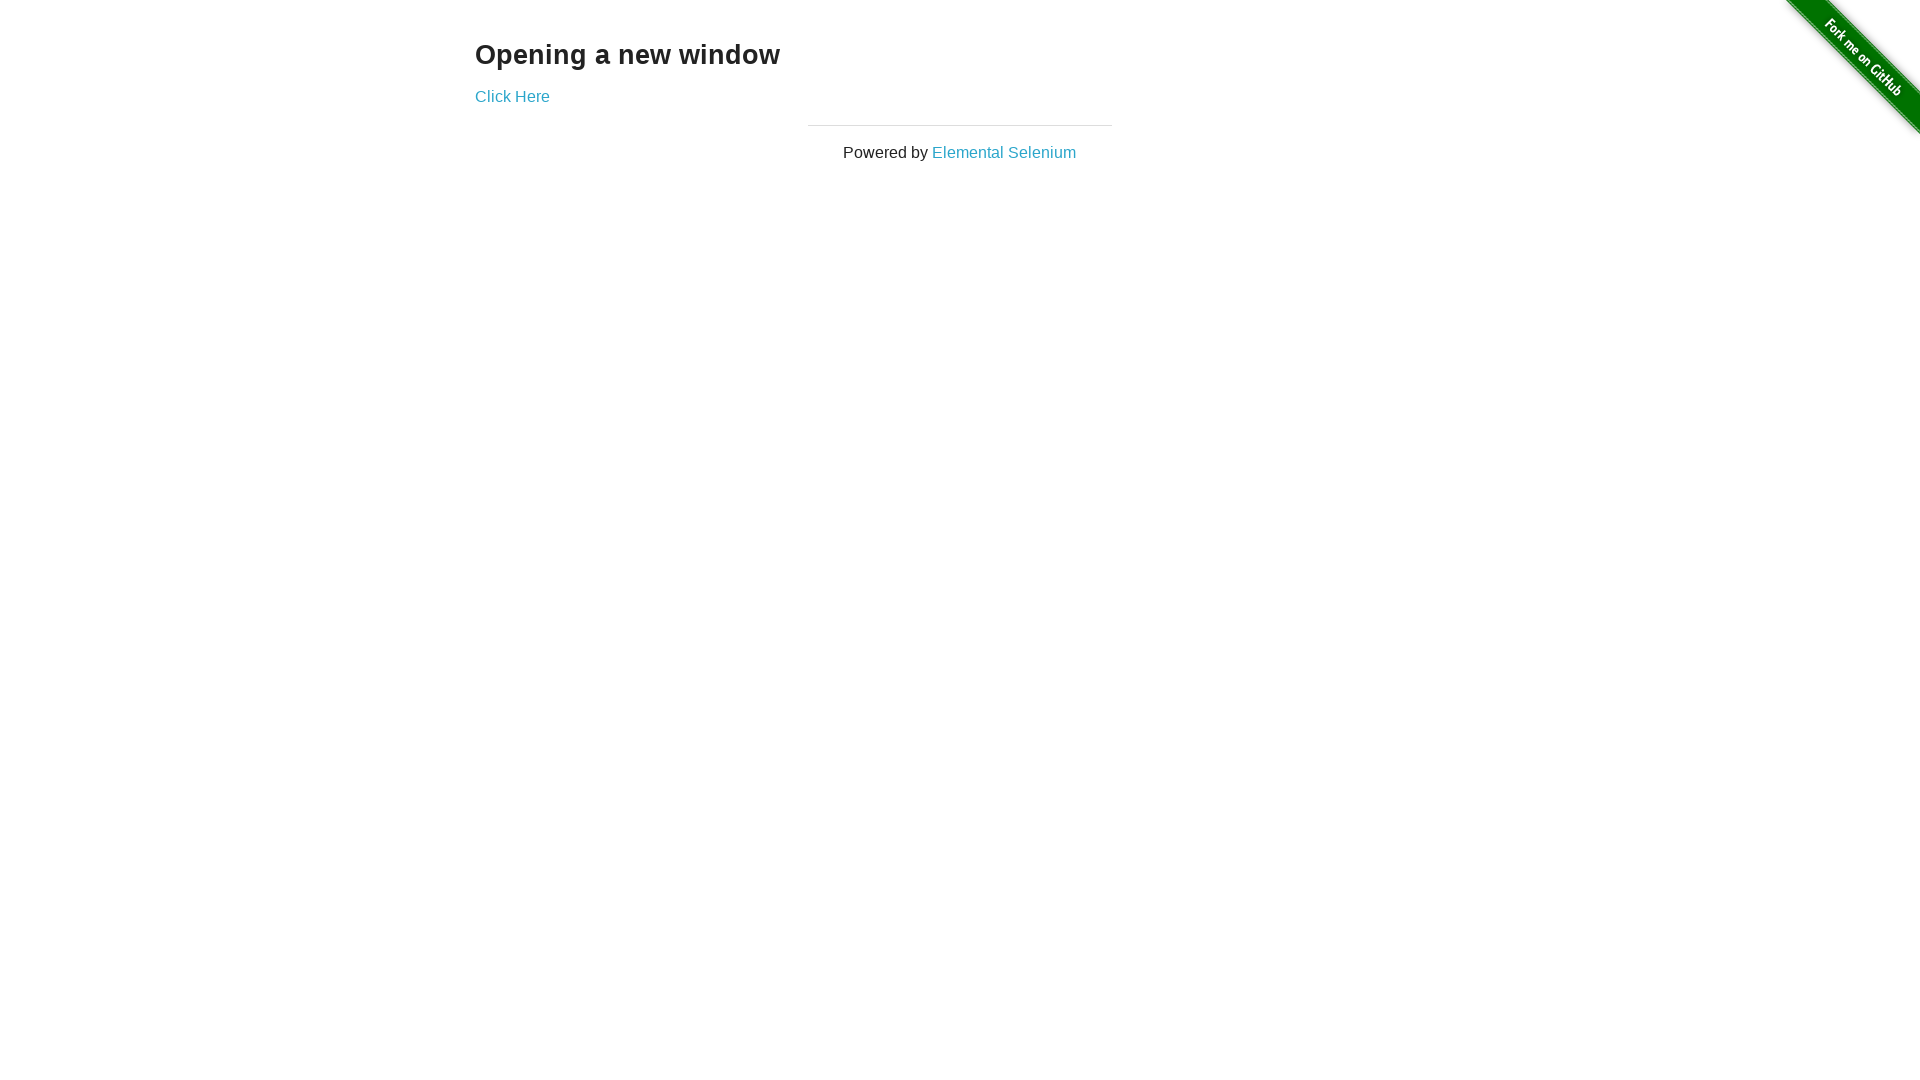

Clicked link to open new tab/window at (512, 96) on .example>a
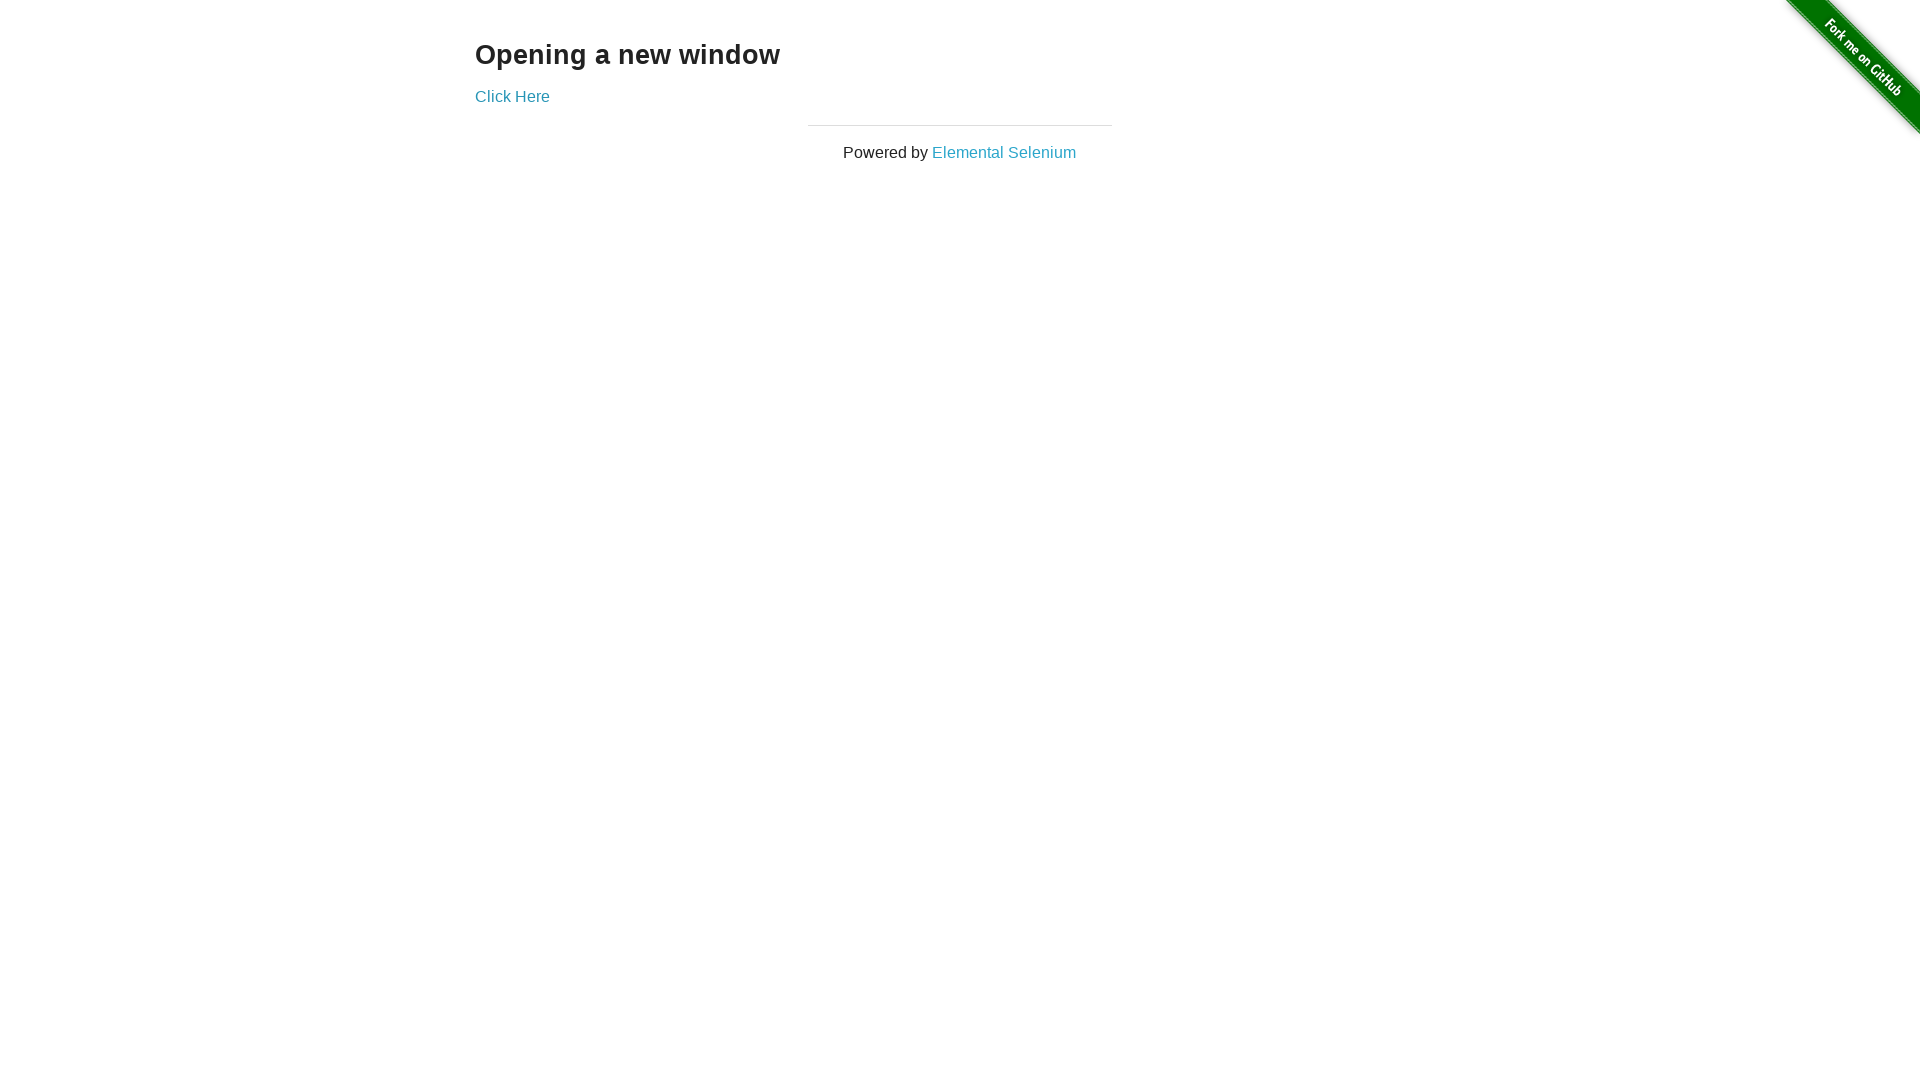

New tab/window opened and captured
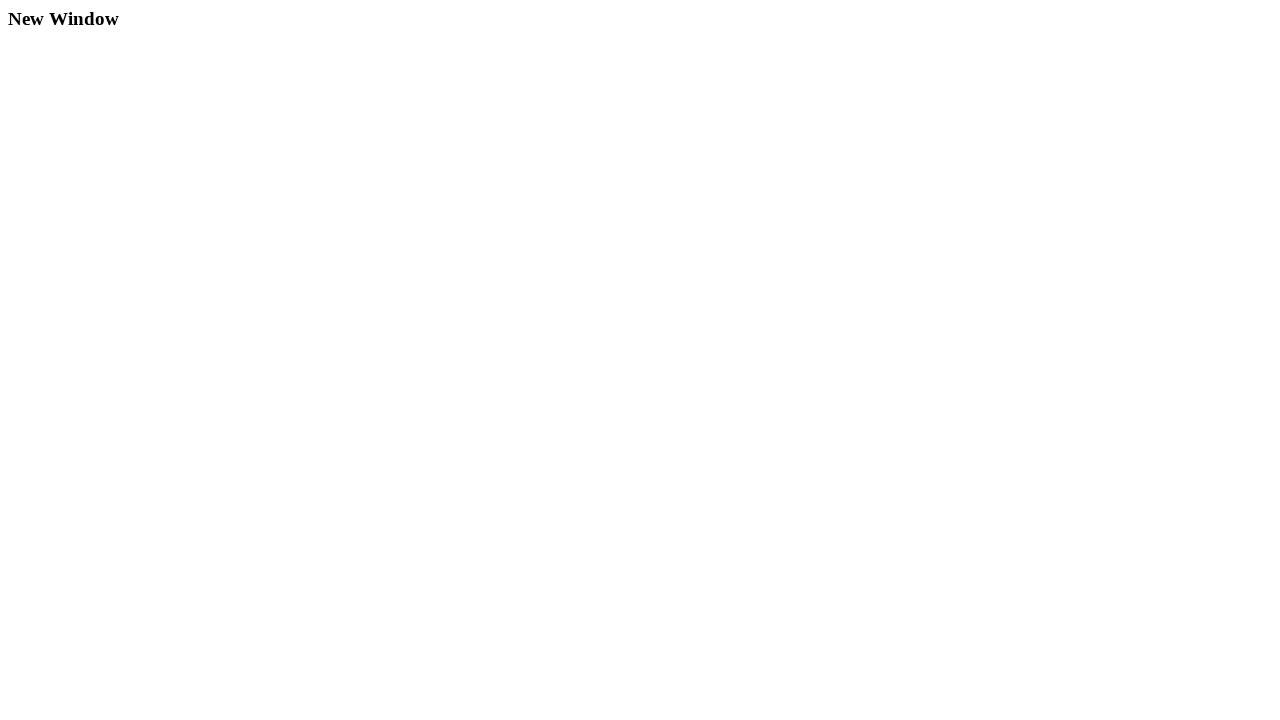

Waited for h3 header element on new page
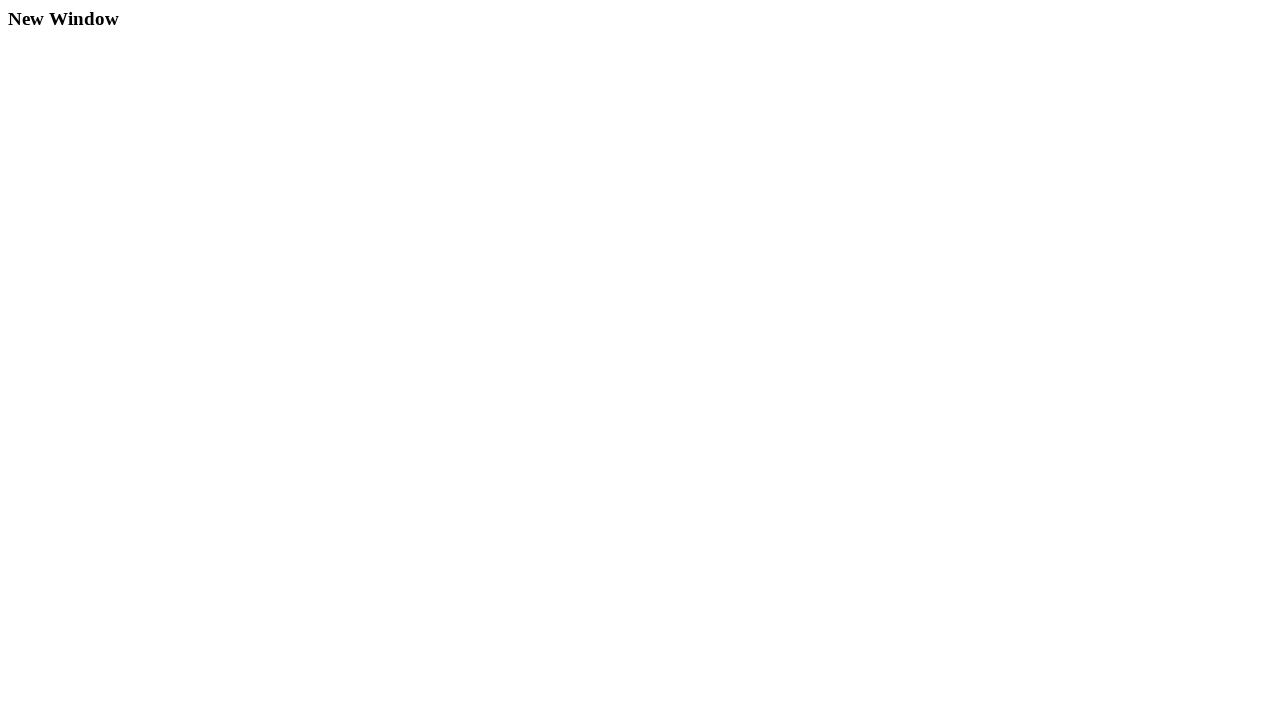

Closed new tab/window
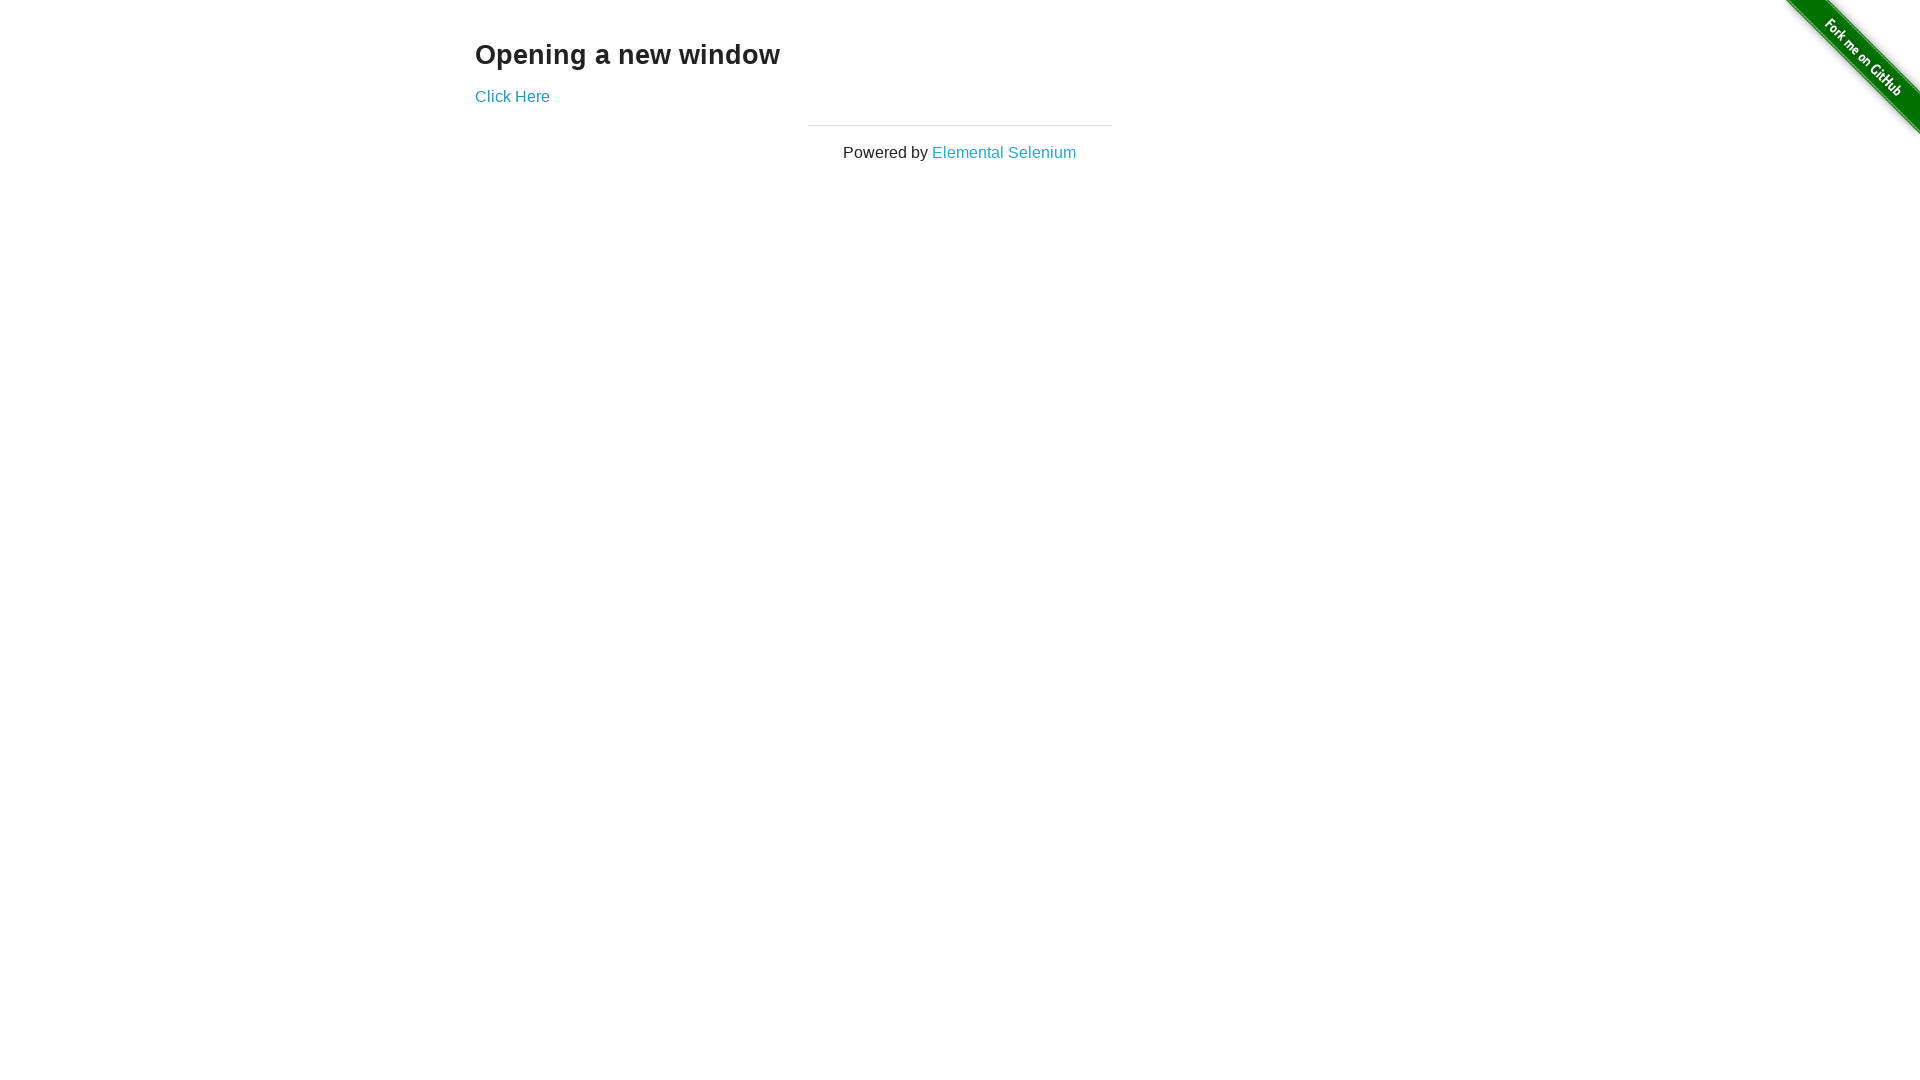

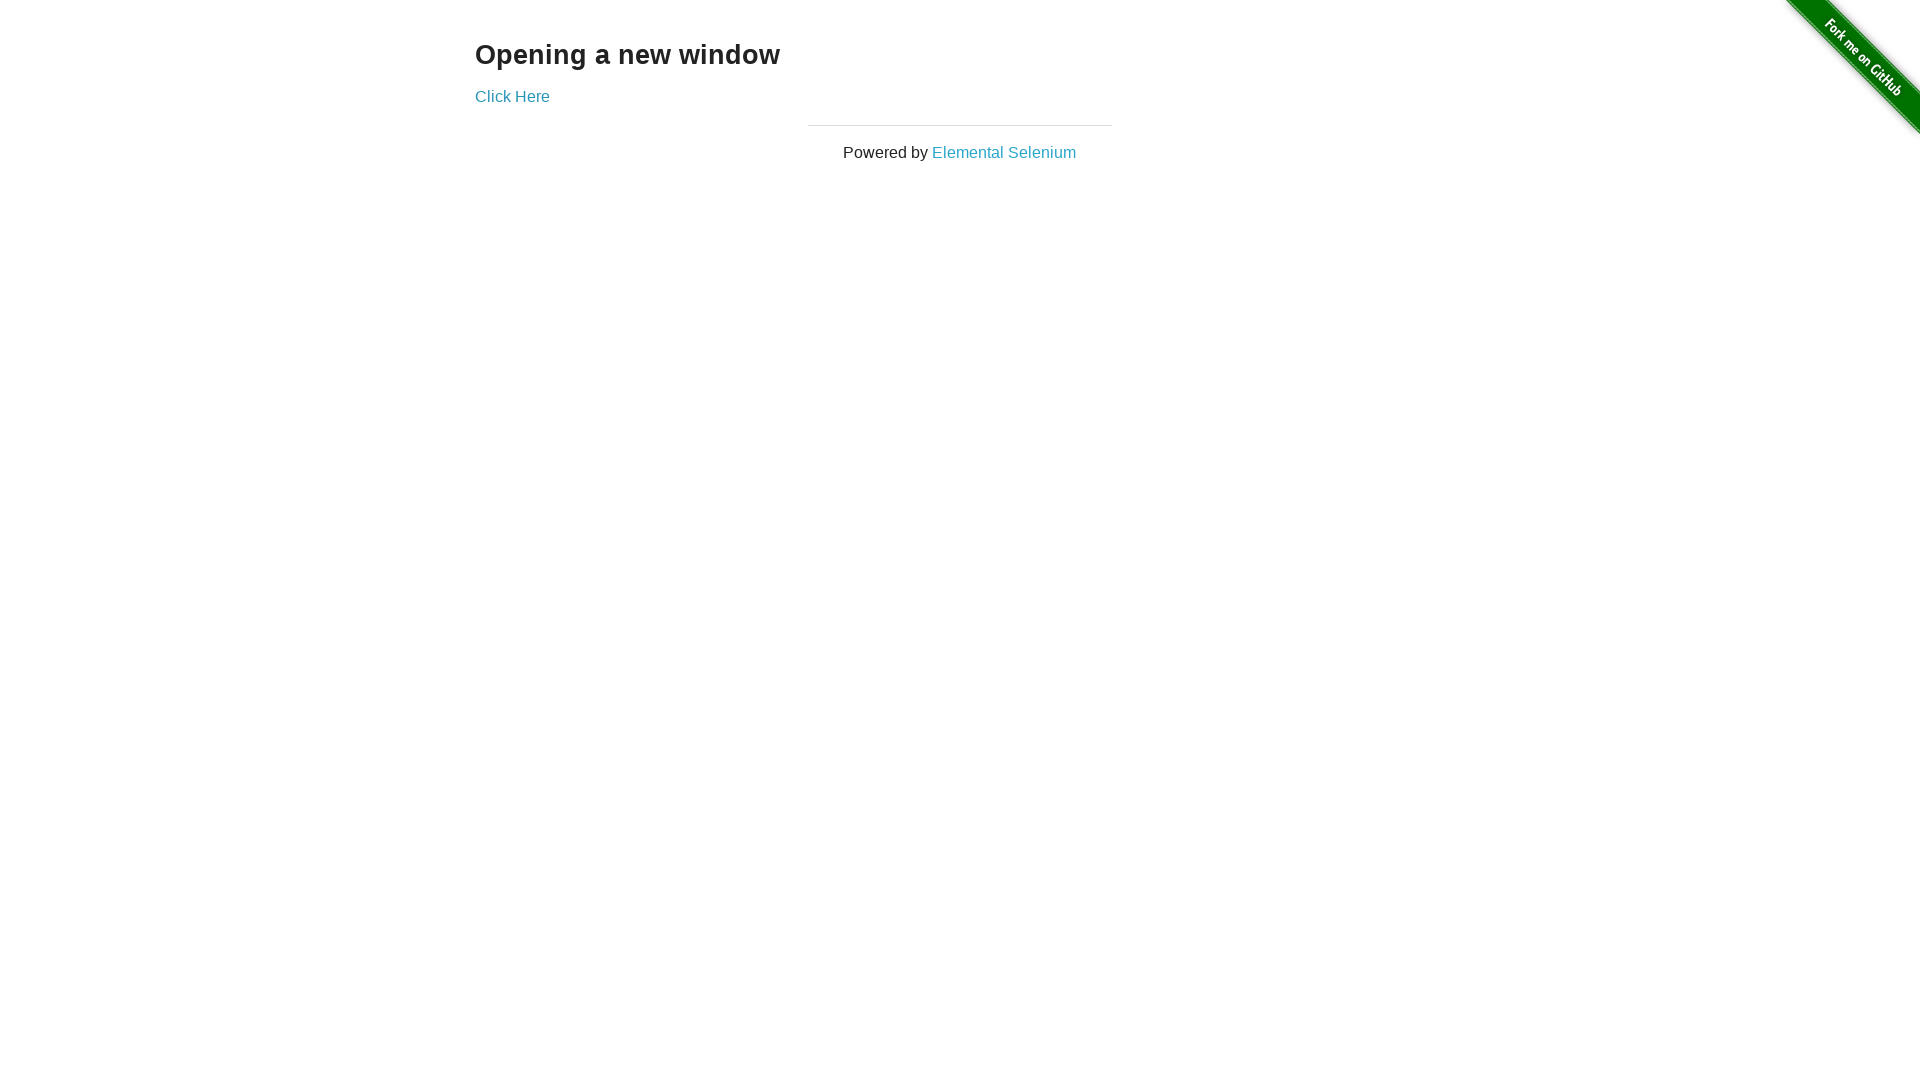